Tests the children() traverse method by verifying the number of child elements in various containers

Starting URL: https://rahulshettyacademy.com/seleniumPractise/#/

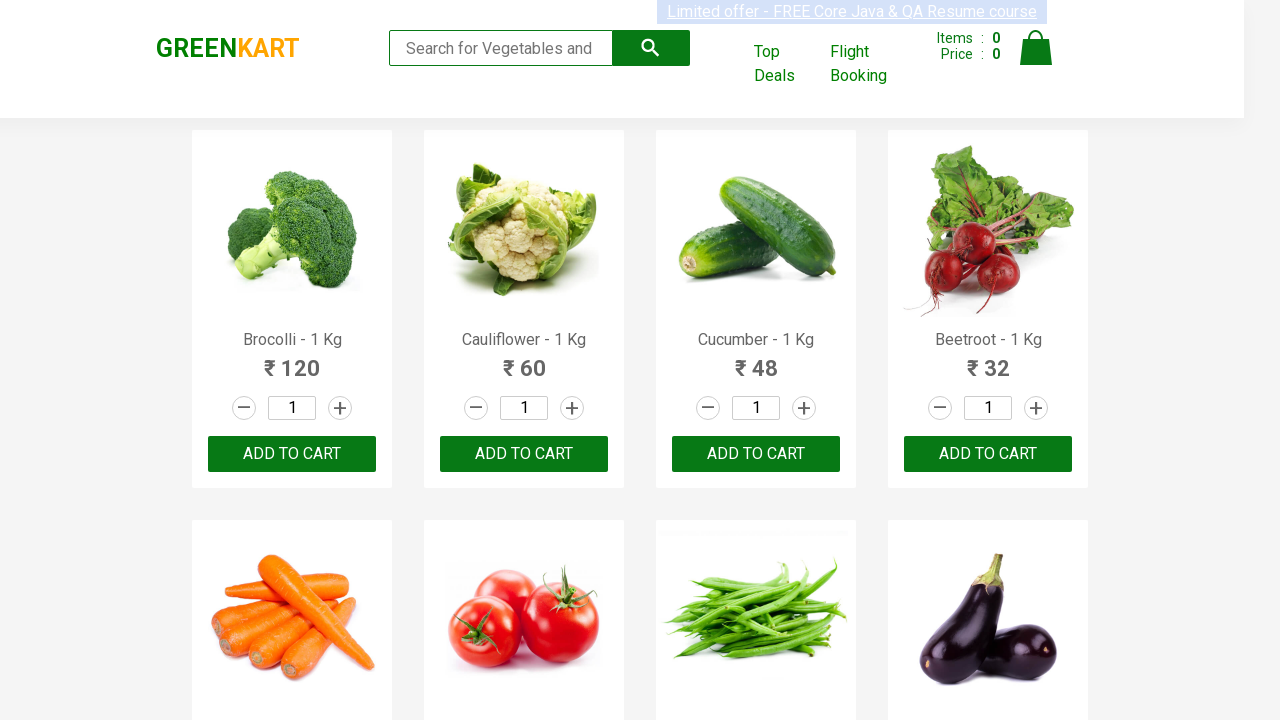

Waited for .container selector to load
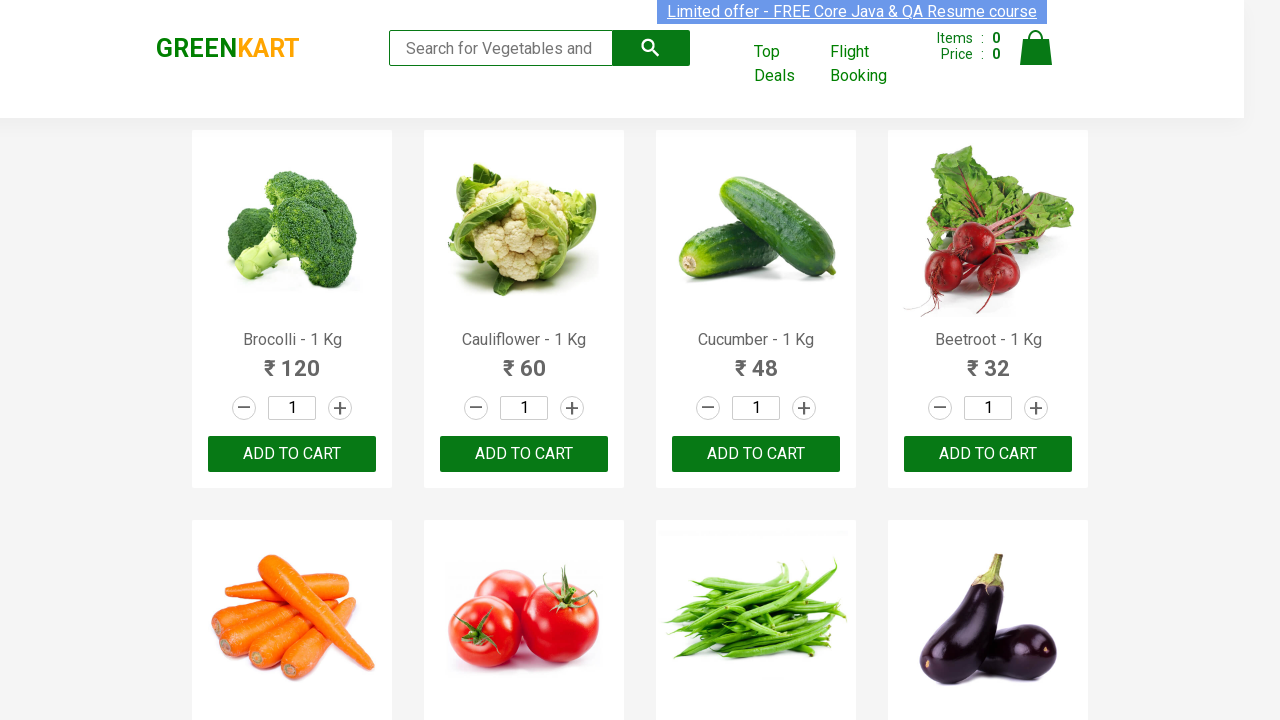

Located last container and its direct children
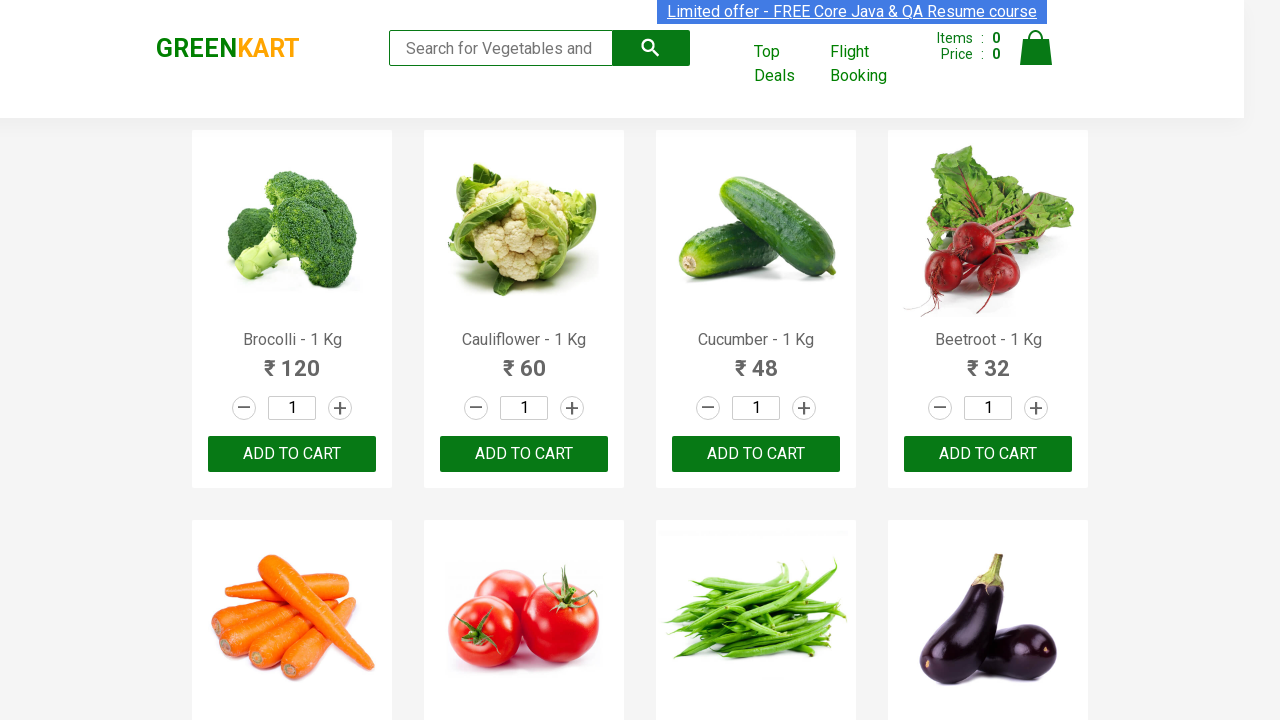

Verified last container has exactly 3 child elements
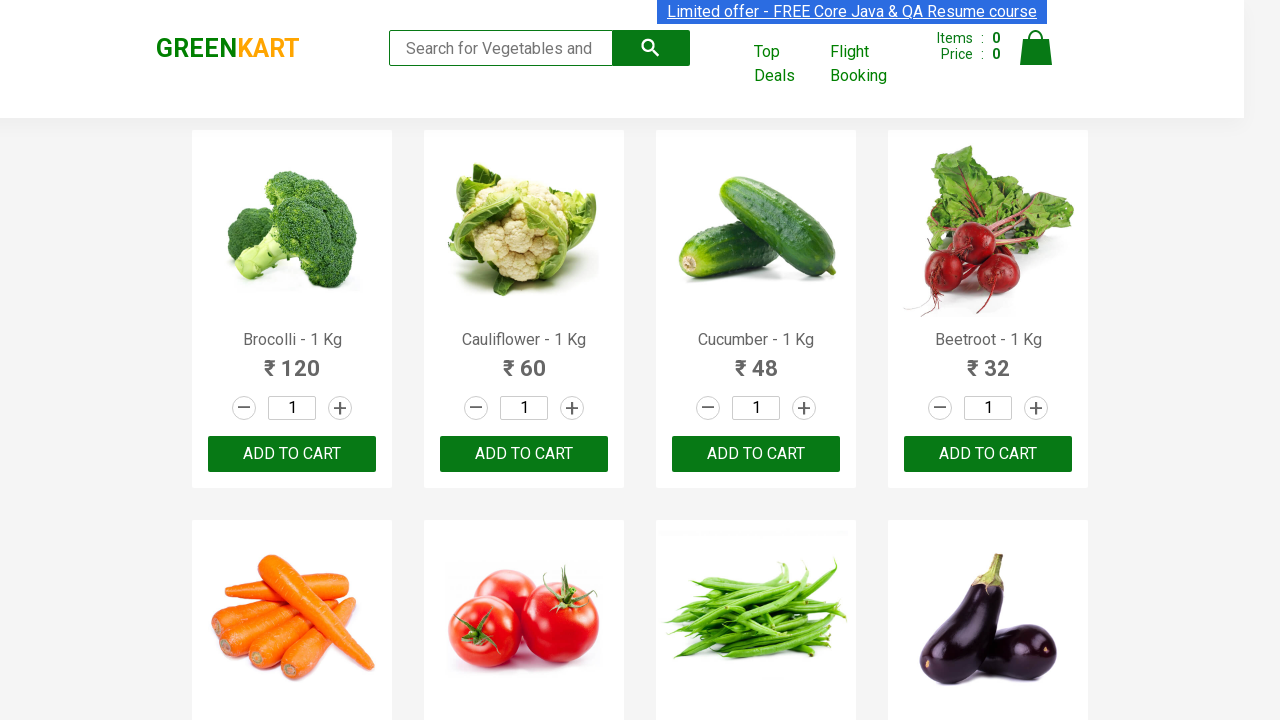

Located first container and its direct children
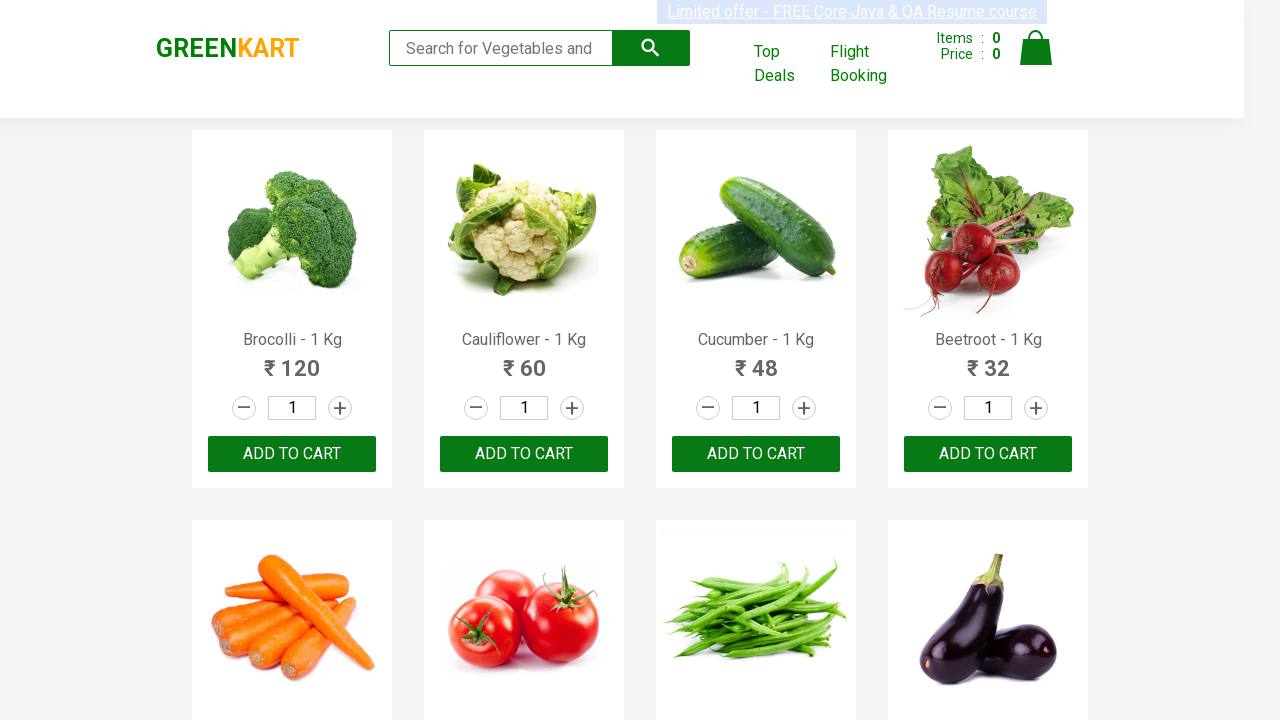

Verified first container has exactly 5 child elements
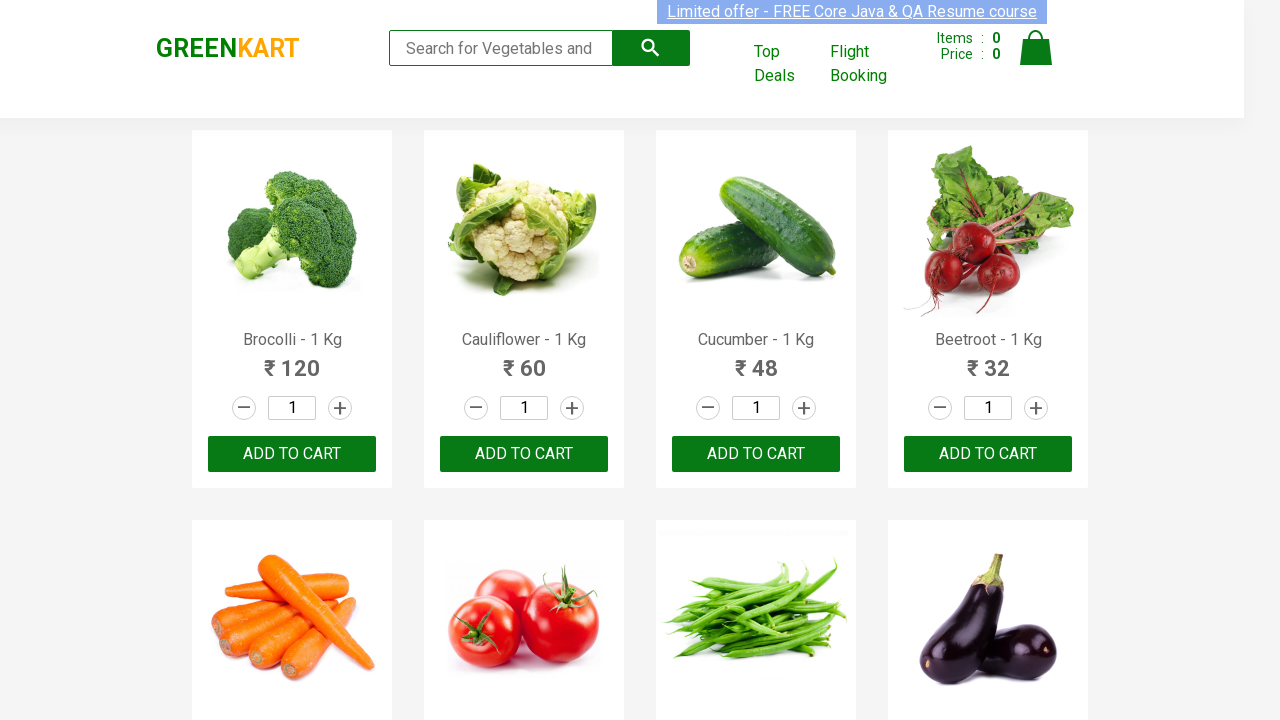

Located cart and its direct children
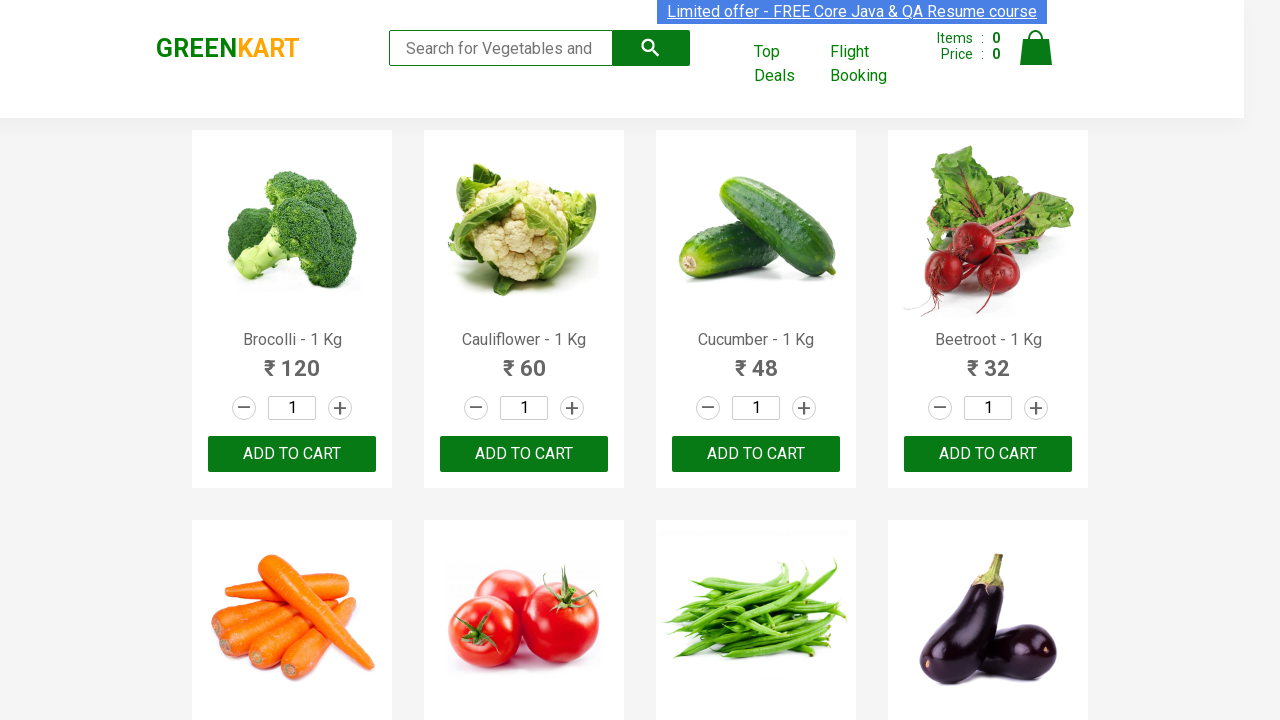

Verified cart has exactly 6 child elements
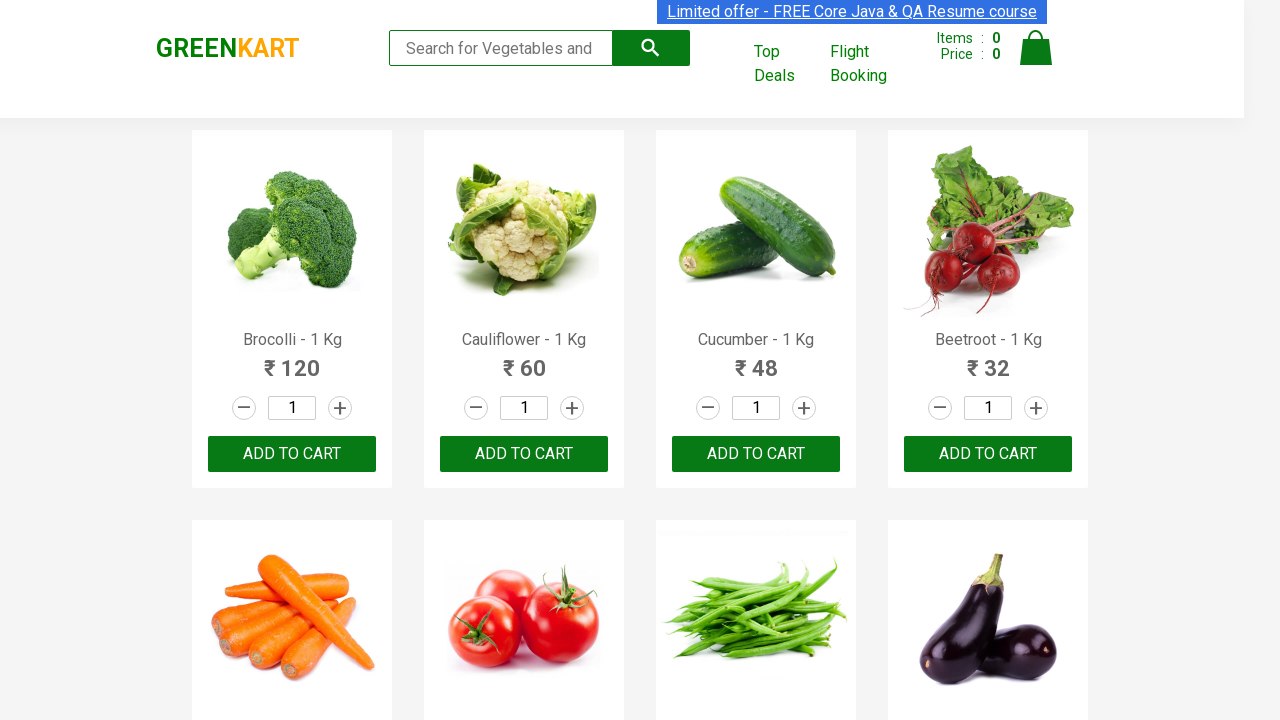

Located the last child element of the cart
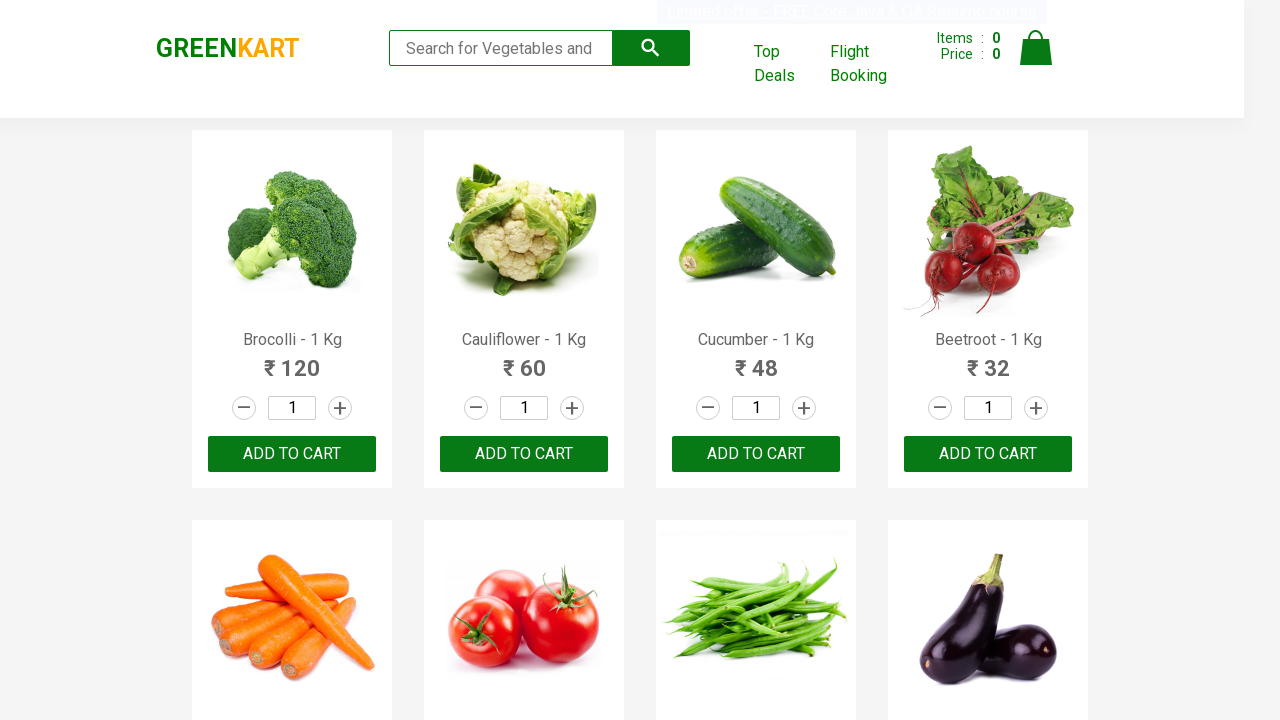

Verified last cart child has 'cart-preview' class
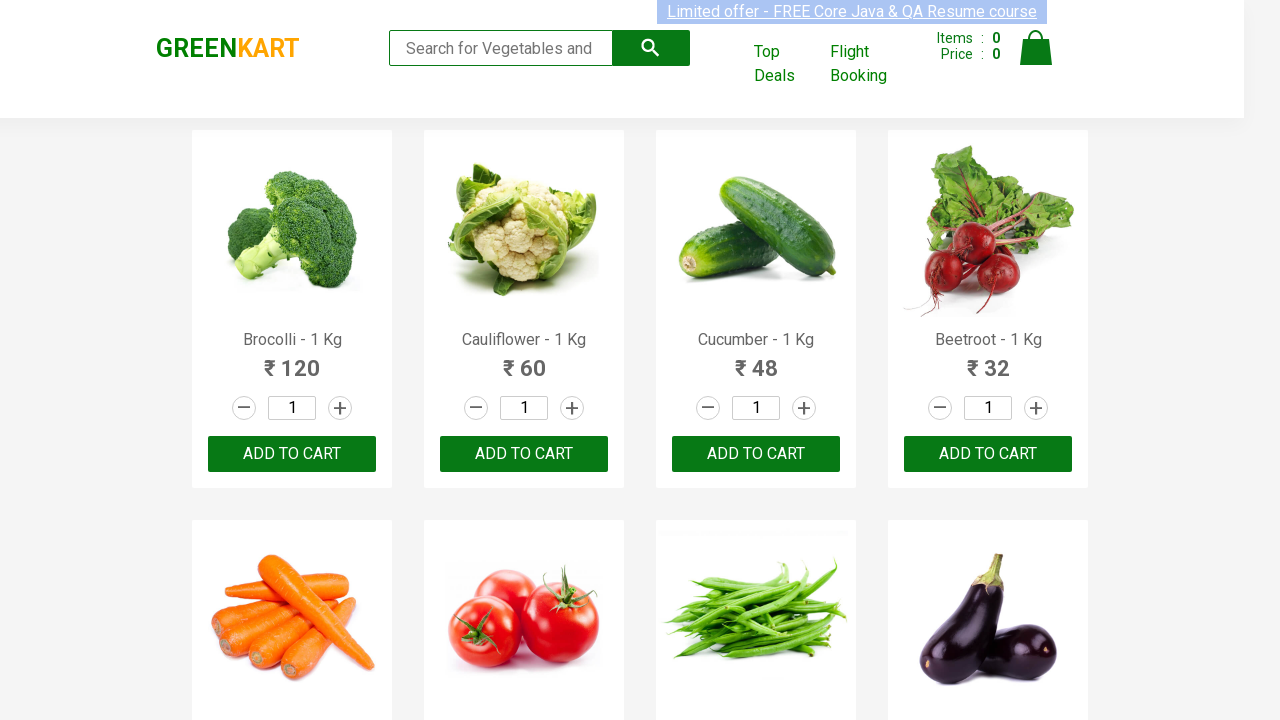

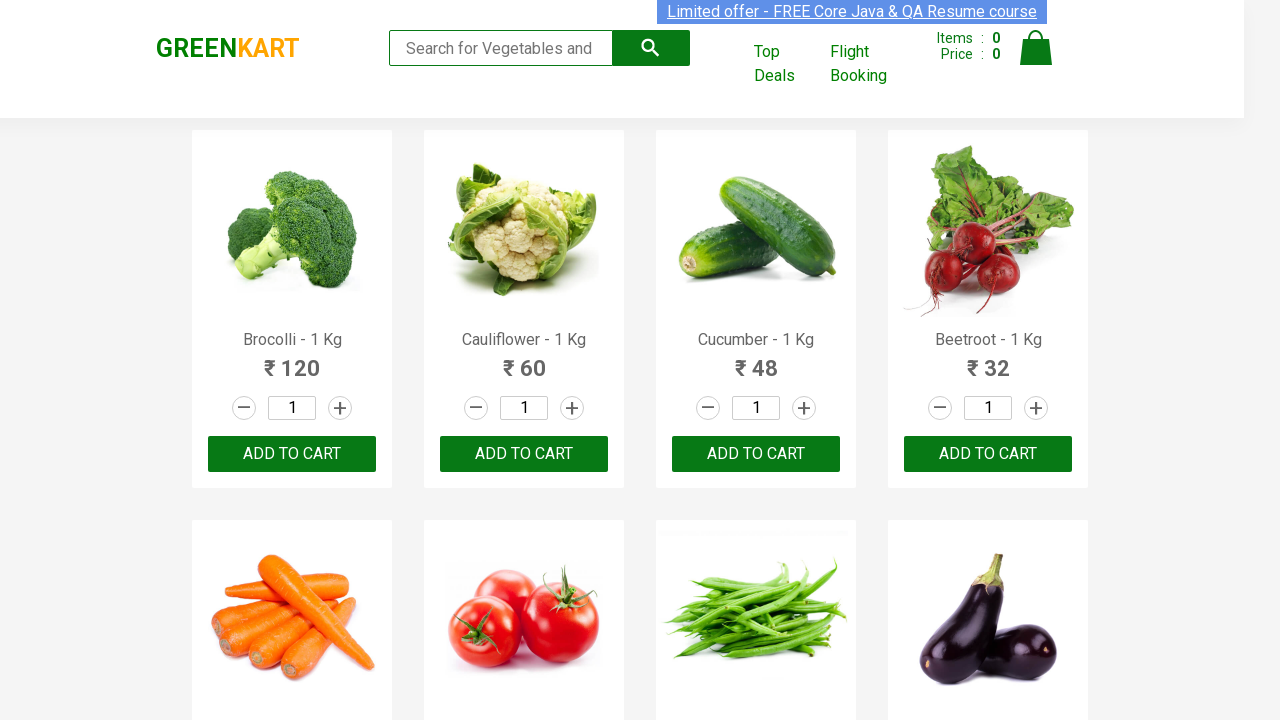